Tests the BMI calculator by switching to metric units, entering age, height, weight, selecting gender, and clicking calculate to verify the BMI result is displayed.

Starting URL: https://www.calculator.net/bmi-calculator.html

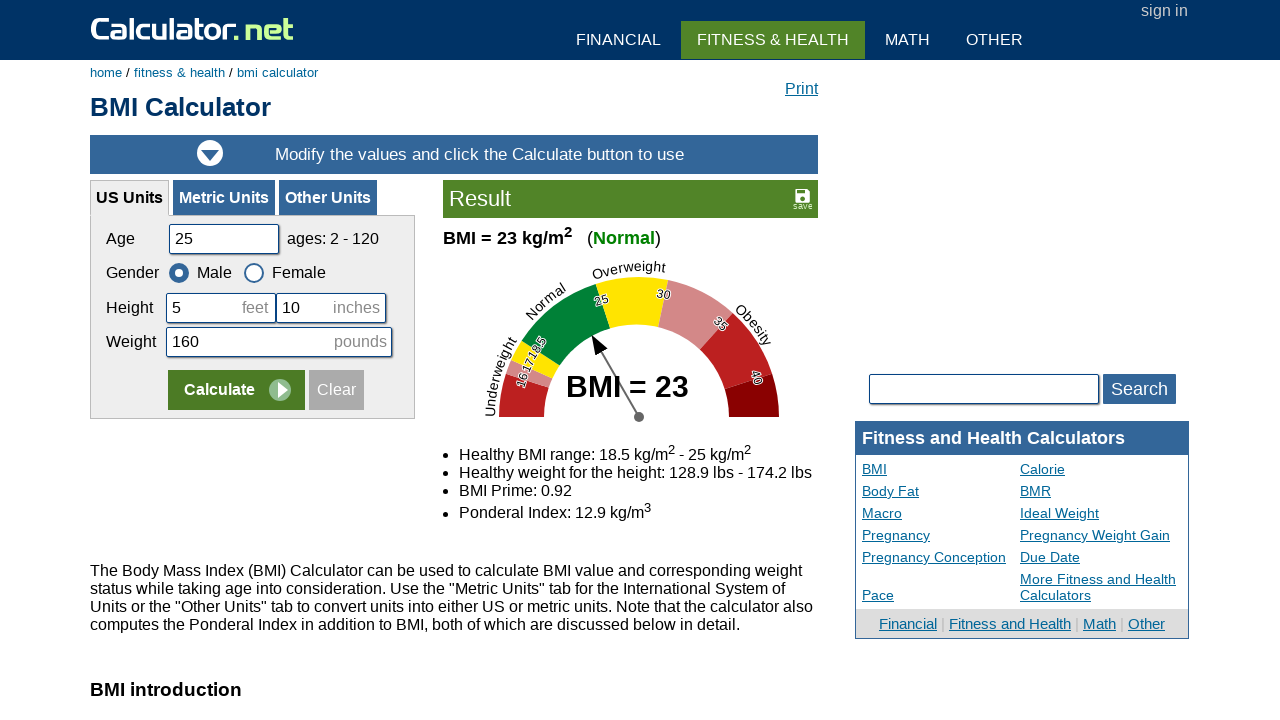

Clicked on Metric Units link to switch to metric system at (224, 198) on a:has-text("Metric Units")
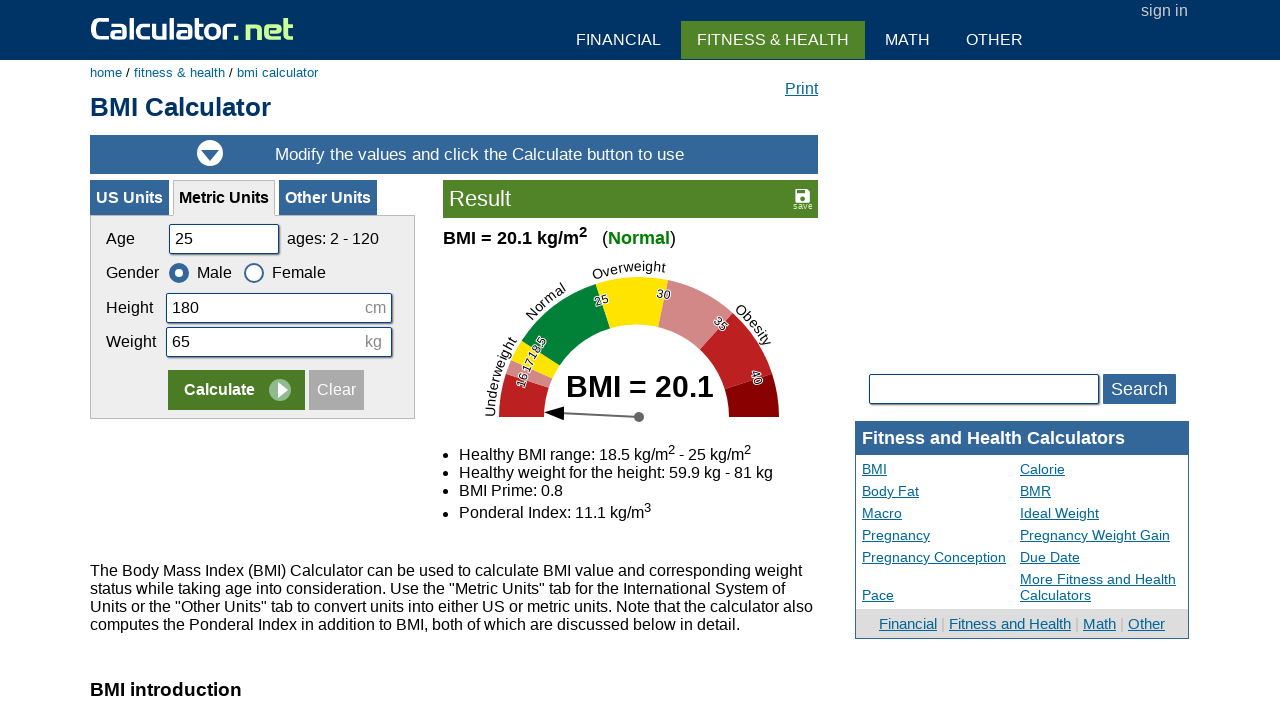

Filled in age field with 25 on #cage
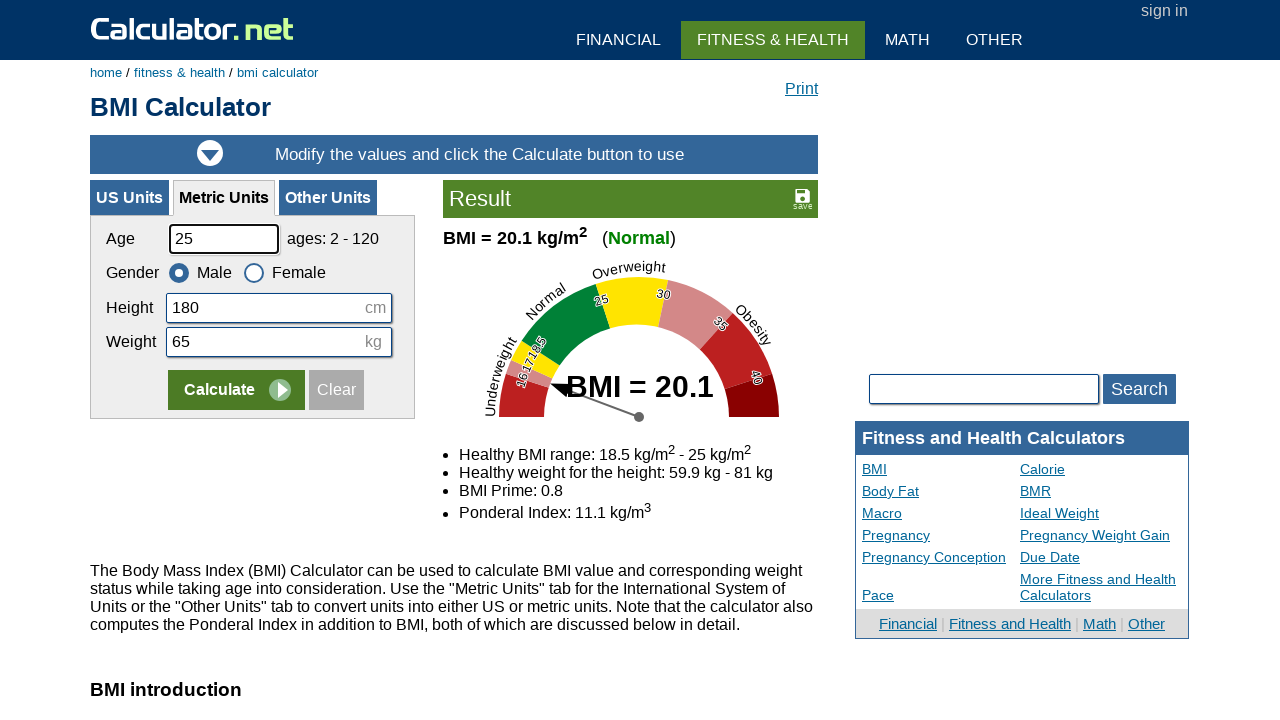

Filled in height field with 1.75 meters on #cheightmeter
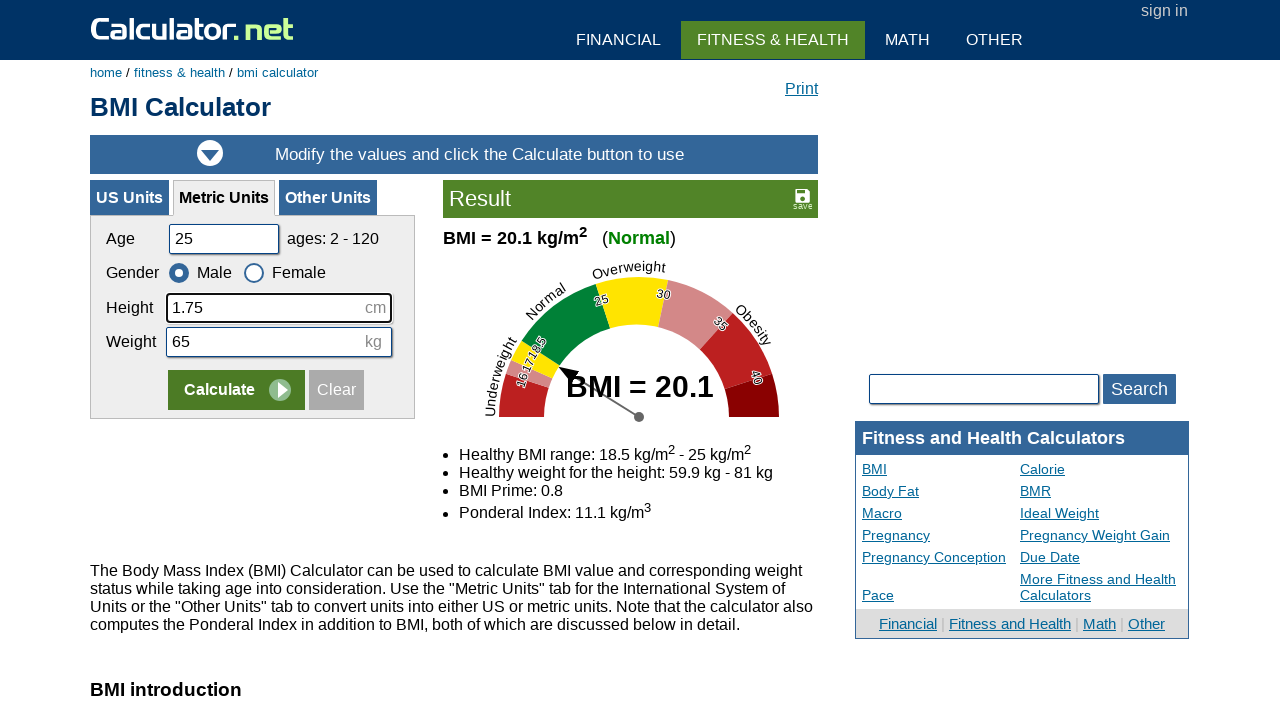

Filled in weight field with 70 kg on #ckg
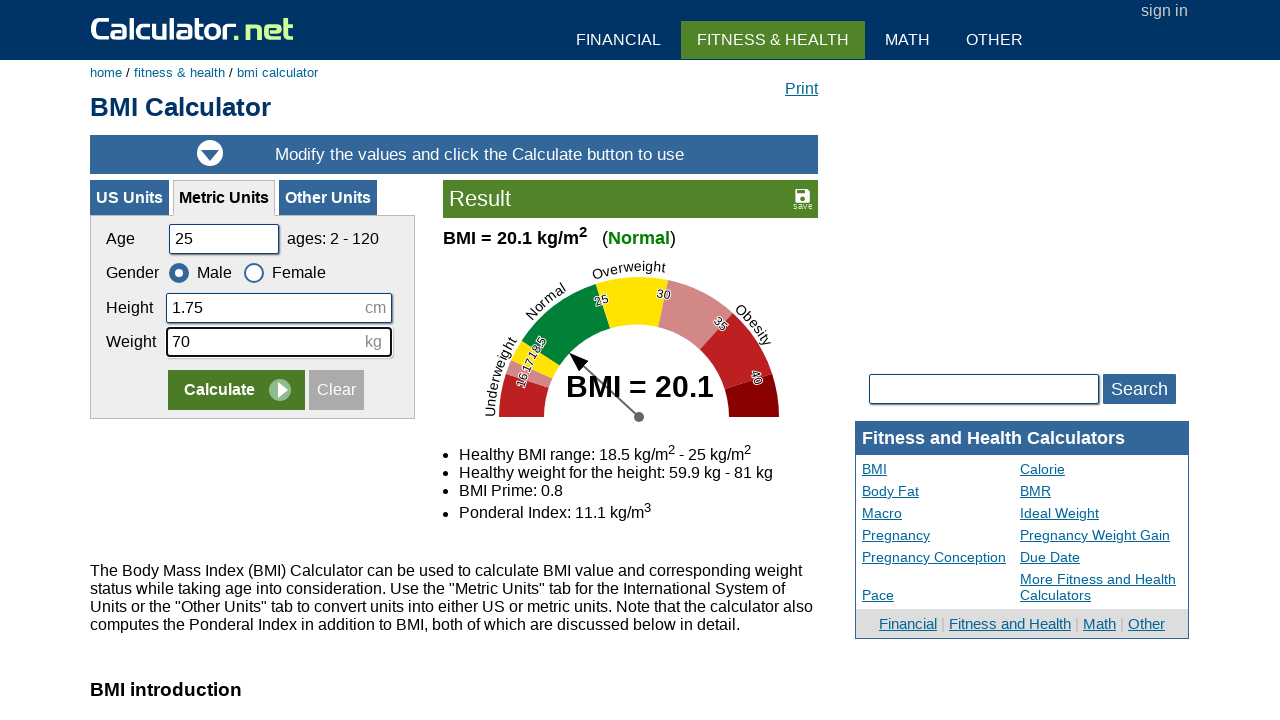

Selected Male gender at (200, 272) on label:has-text("Male")
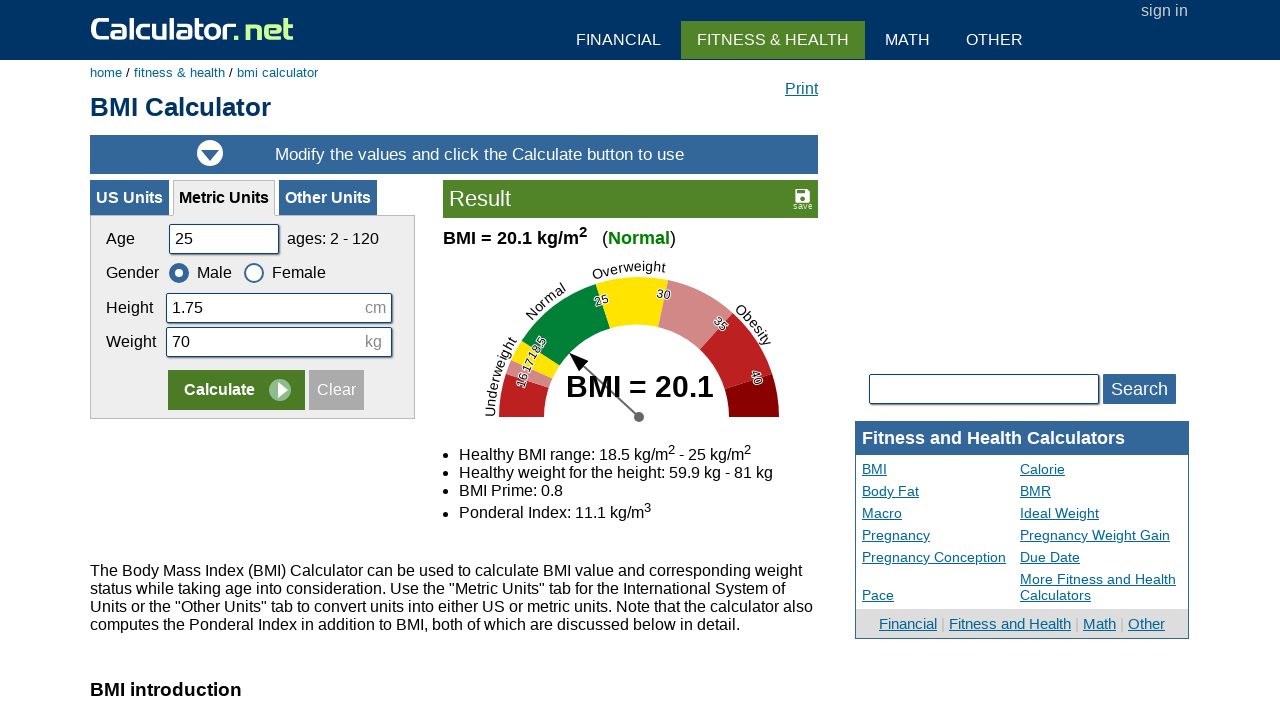

Clicked Calculate button at (236, 390) on input[value="Calculate"]
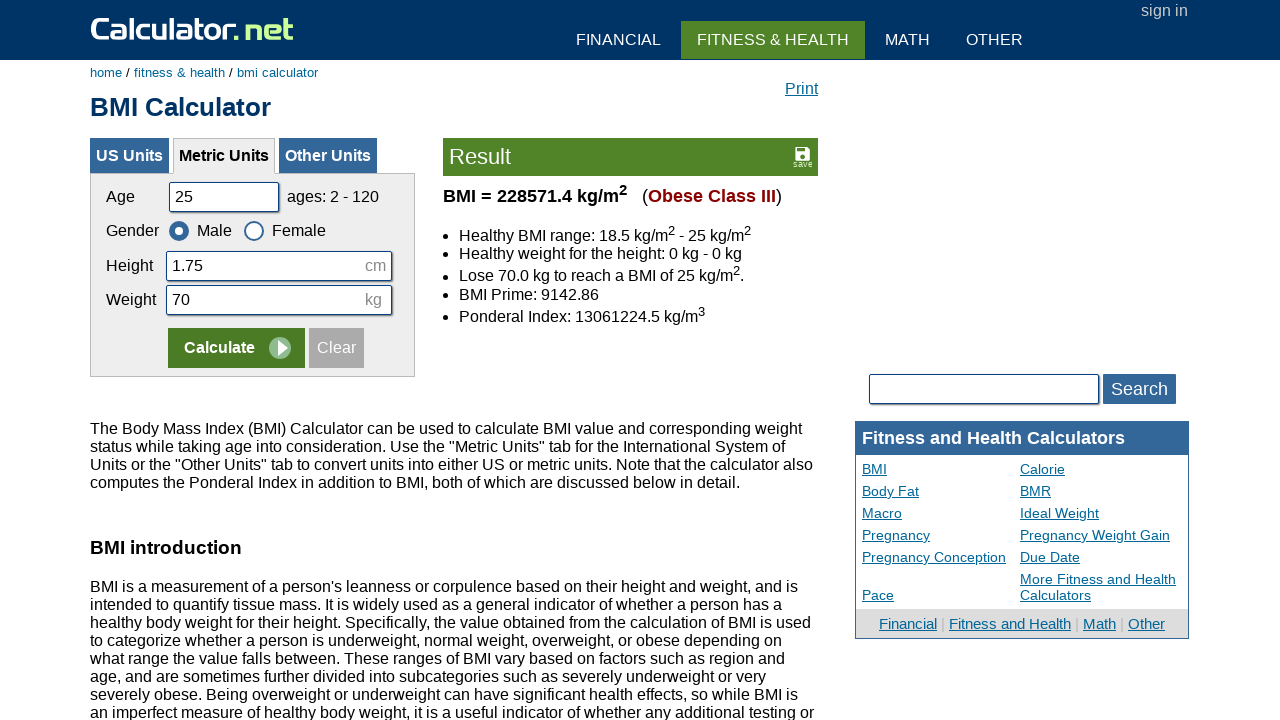

BMI result displayed successfully
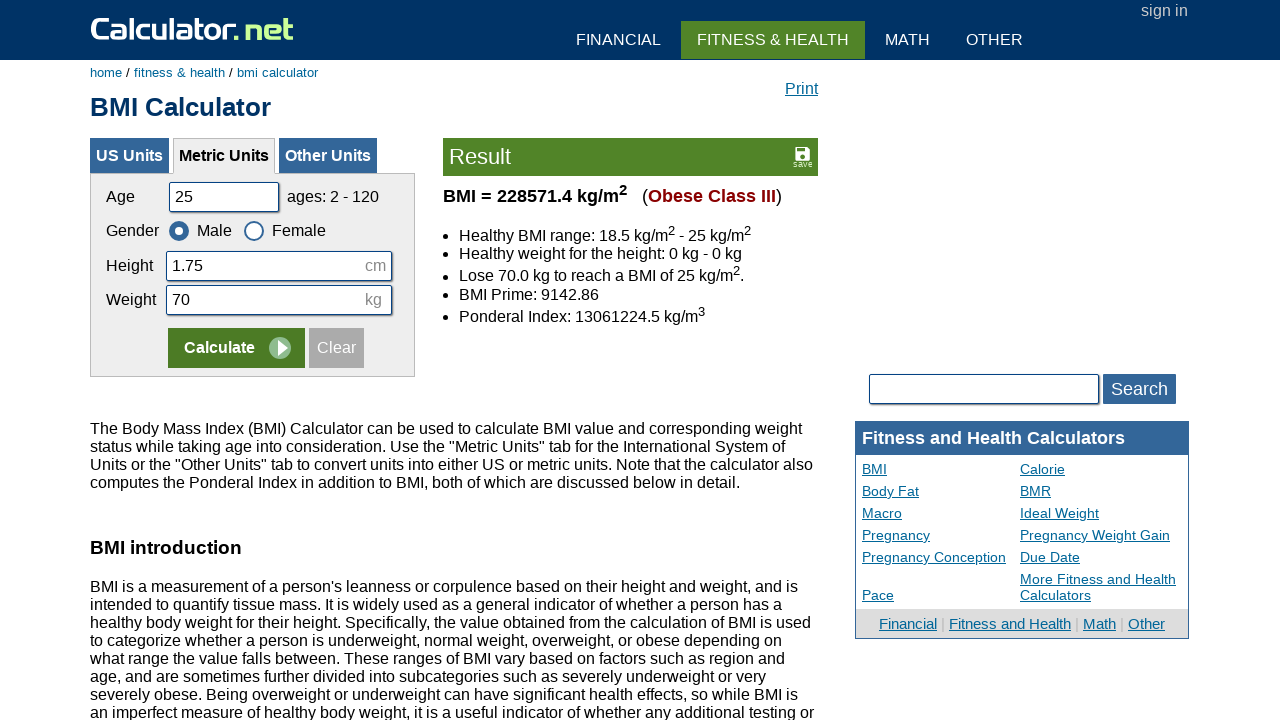

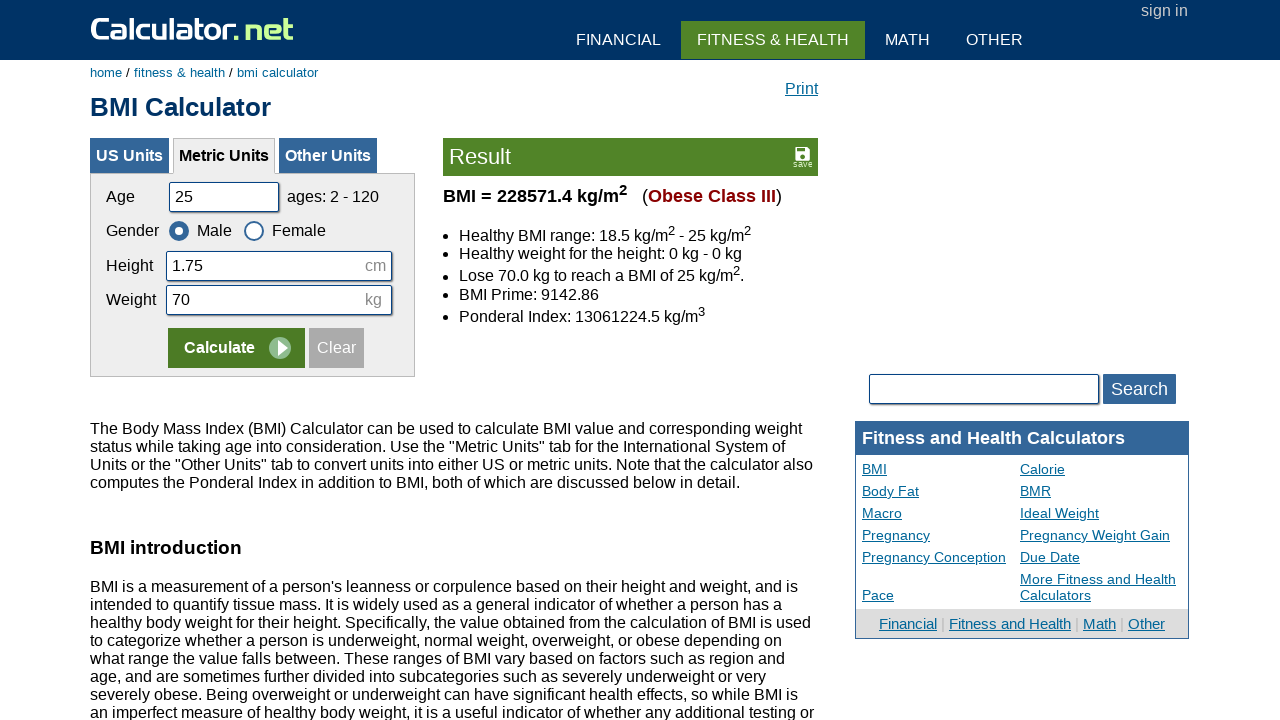